Tests clicking a button on a practice website by navigating to the page and clicking the 'about' button

Starting URL: https://practise.usemango.co.uk/

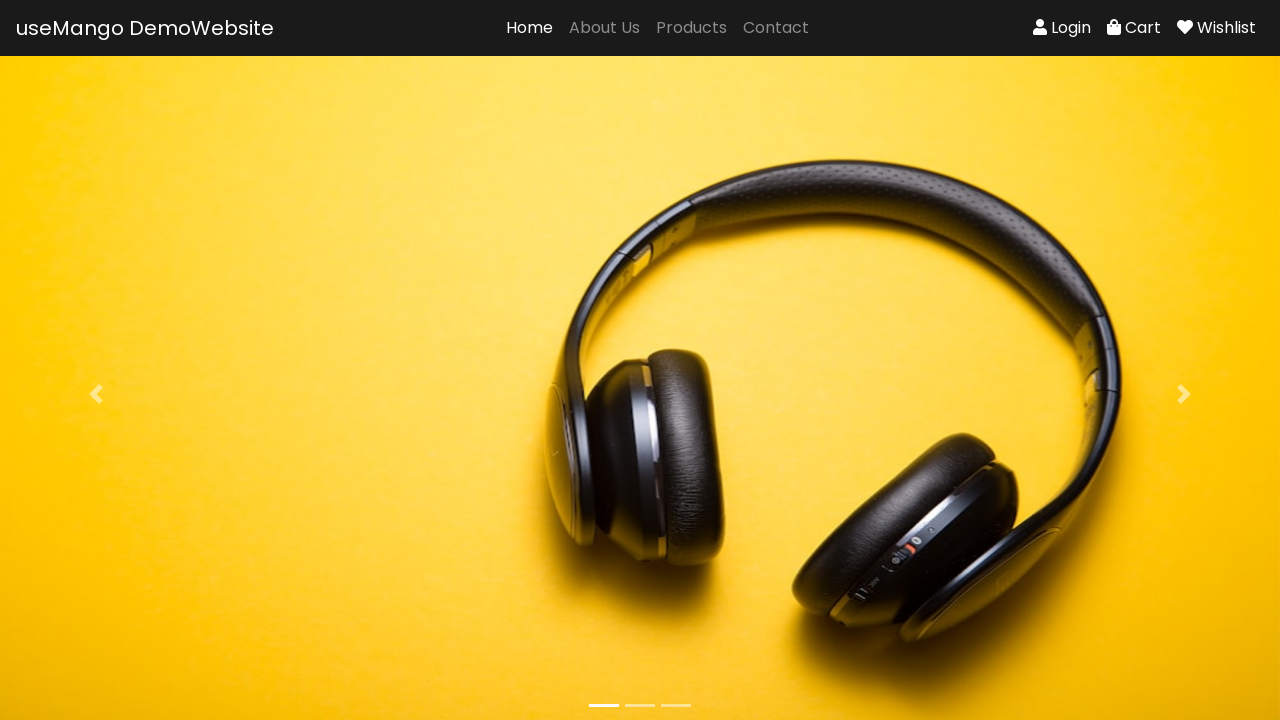

Clicked the 'about' button on the practice website at (604, 28) on #about
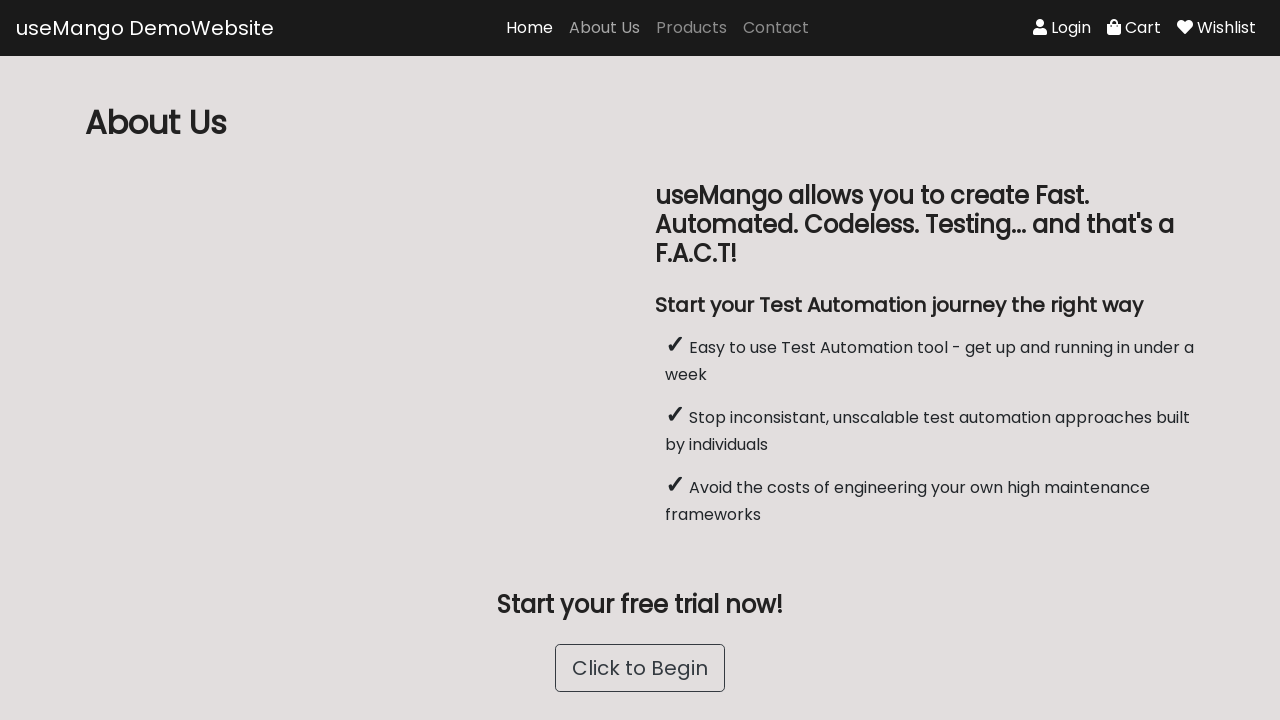

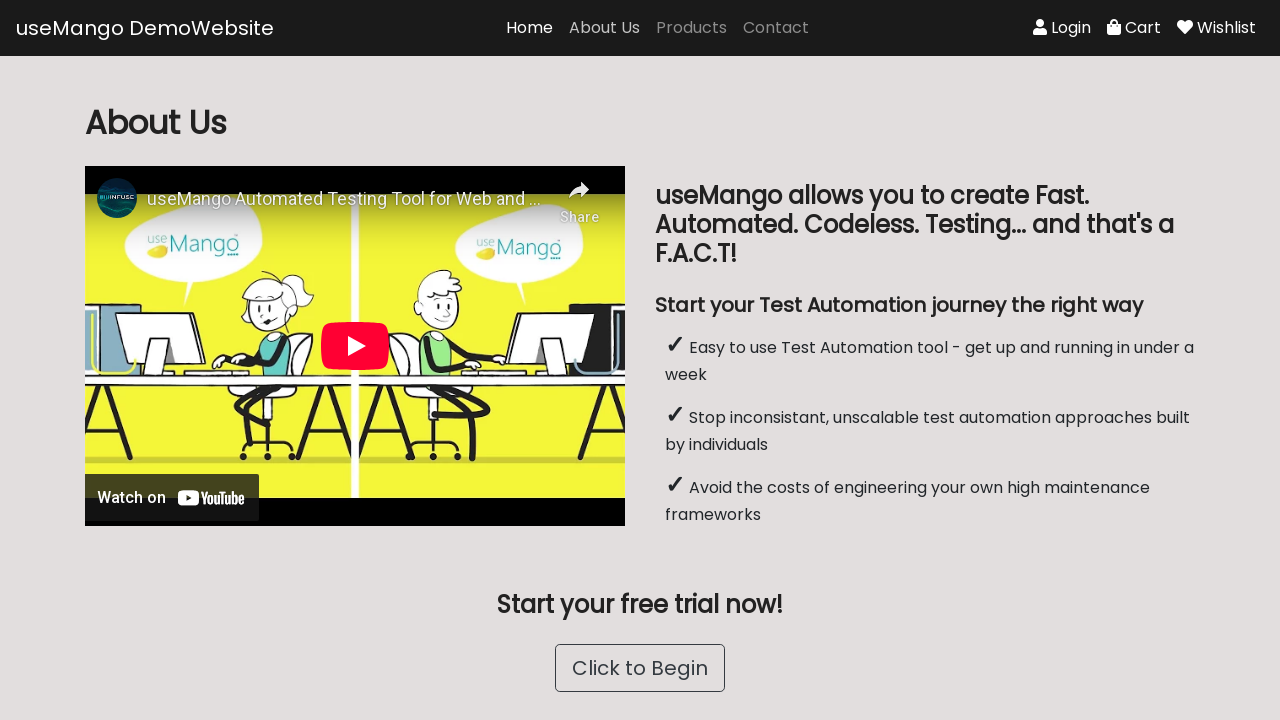